Tests table sorting functionality by clicking on a column header, verifying the sort order, then navigating through pagination to find a specific item (Rice).

Starting URL: https://rahulshettyacademy.com/seleniumPractise/#/offers

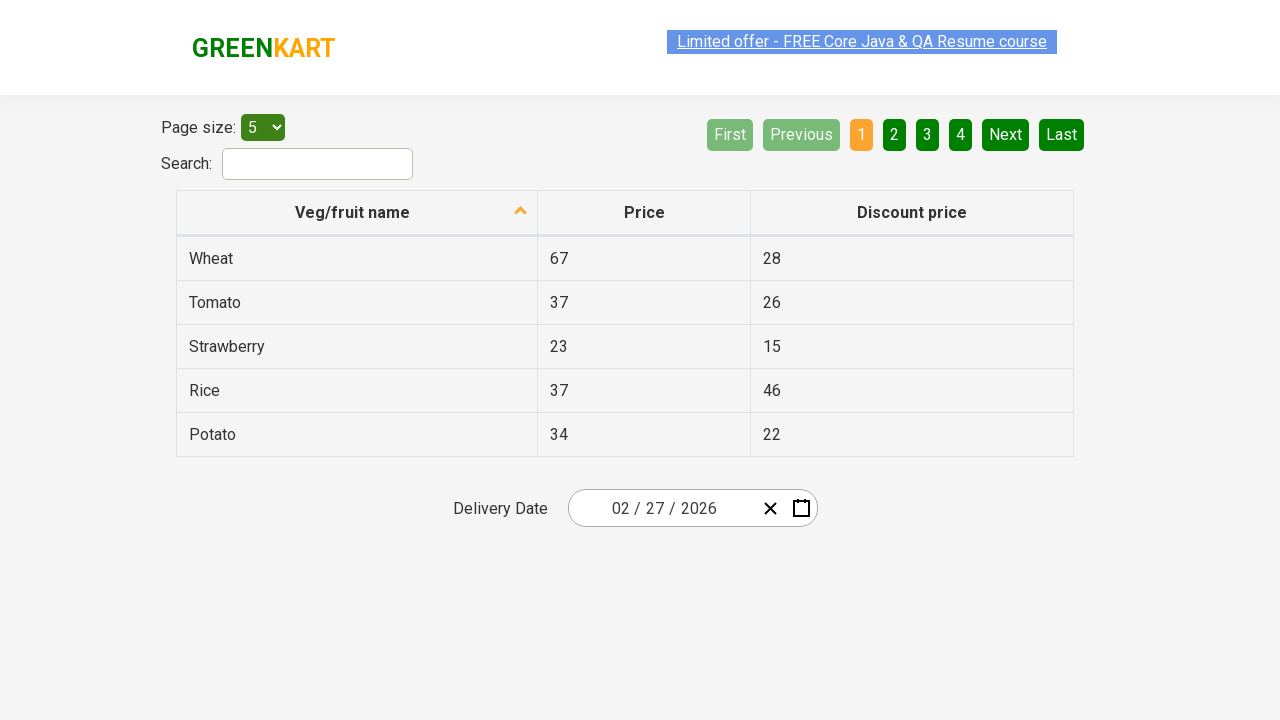

Clicked on Veg/Fruit Name column header to sort table at (357, 213) on xpath=//tr/th[1]
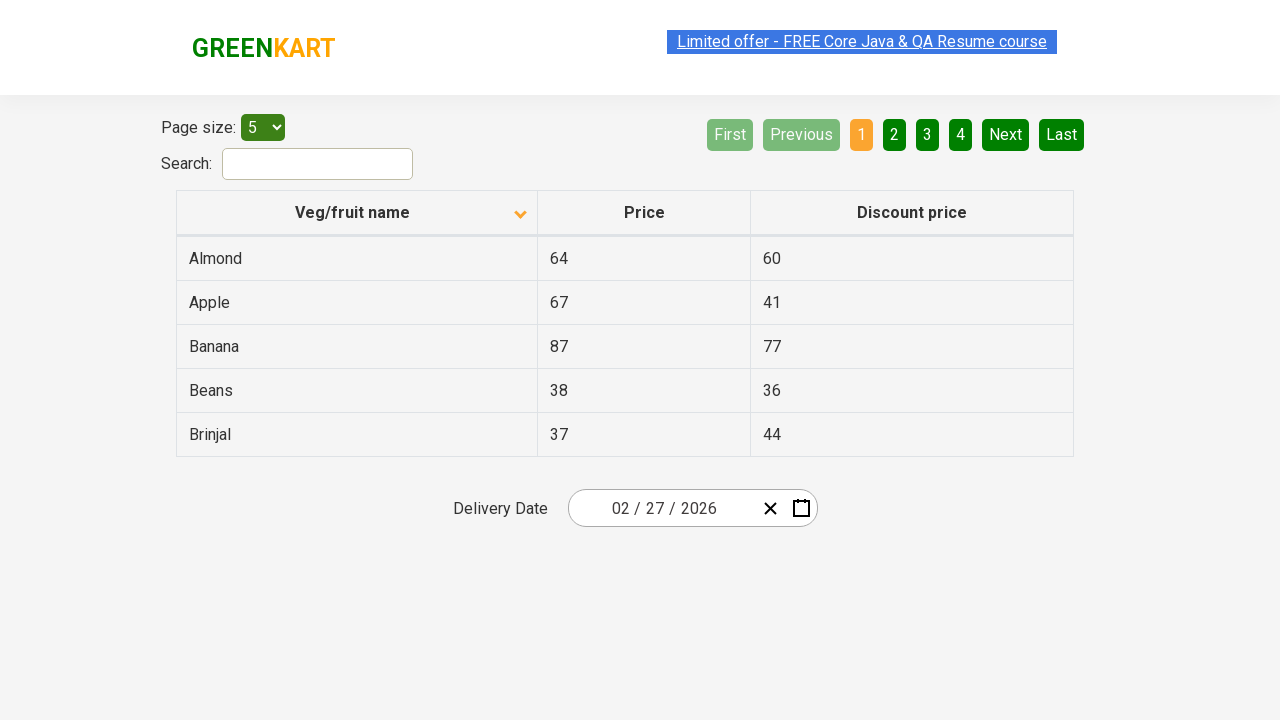

Table populated with sorted data
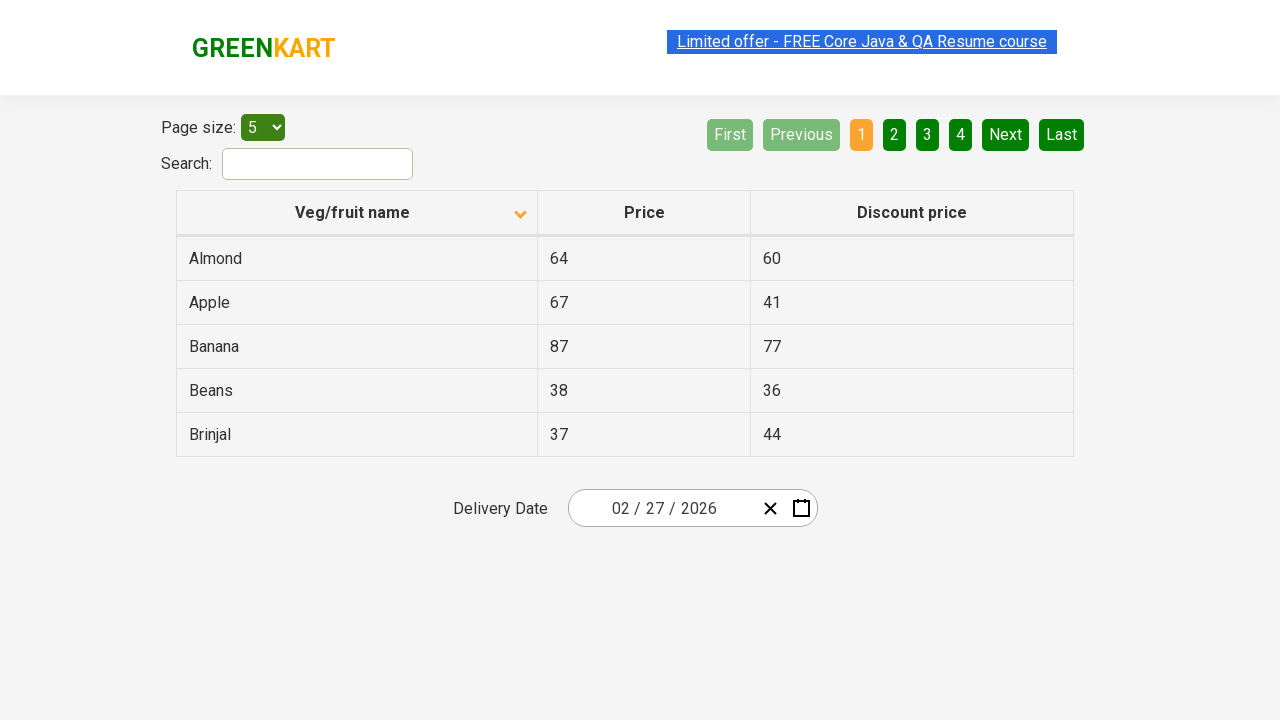

Retrieved all items from first column to verify sorting
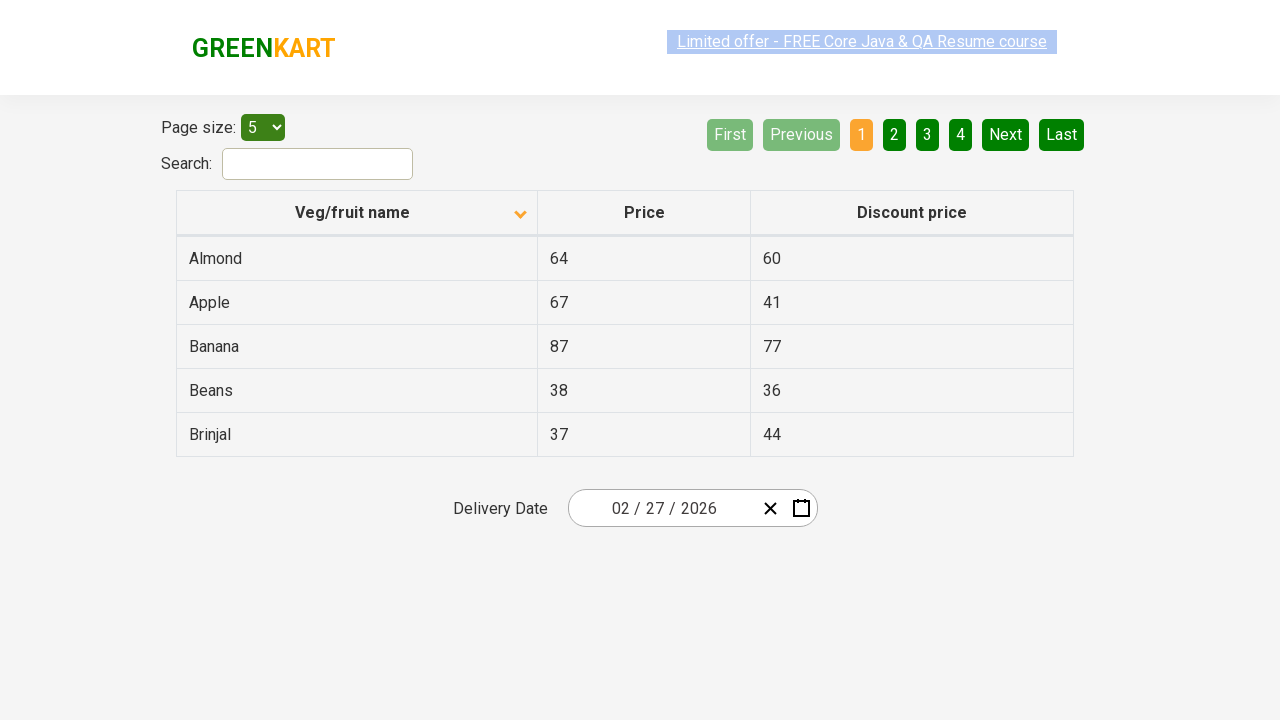

Verified table is sorted alphabetically
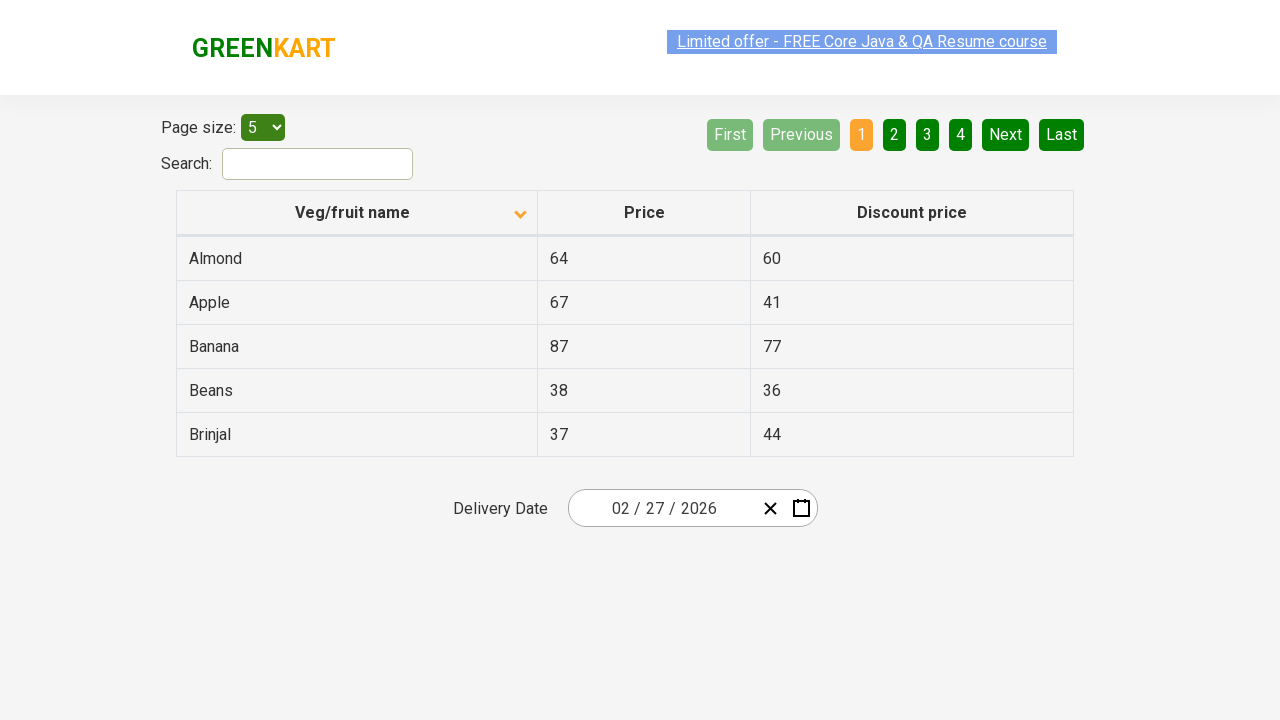

Clicked Next button to navigate to next page at (1006, 134) on [aria-label='Next']
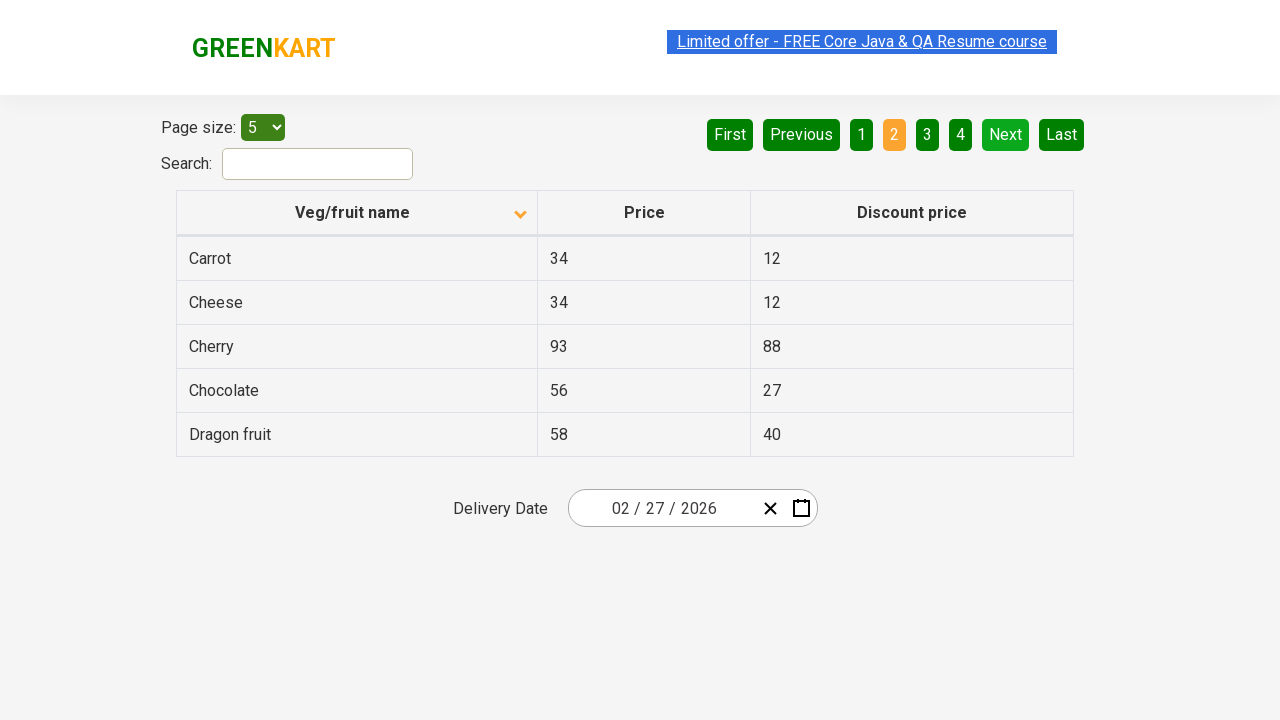

Waited for page update after clicking Next
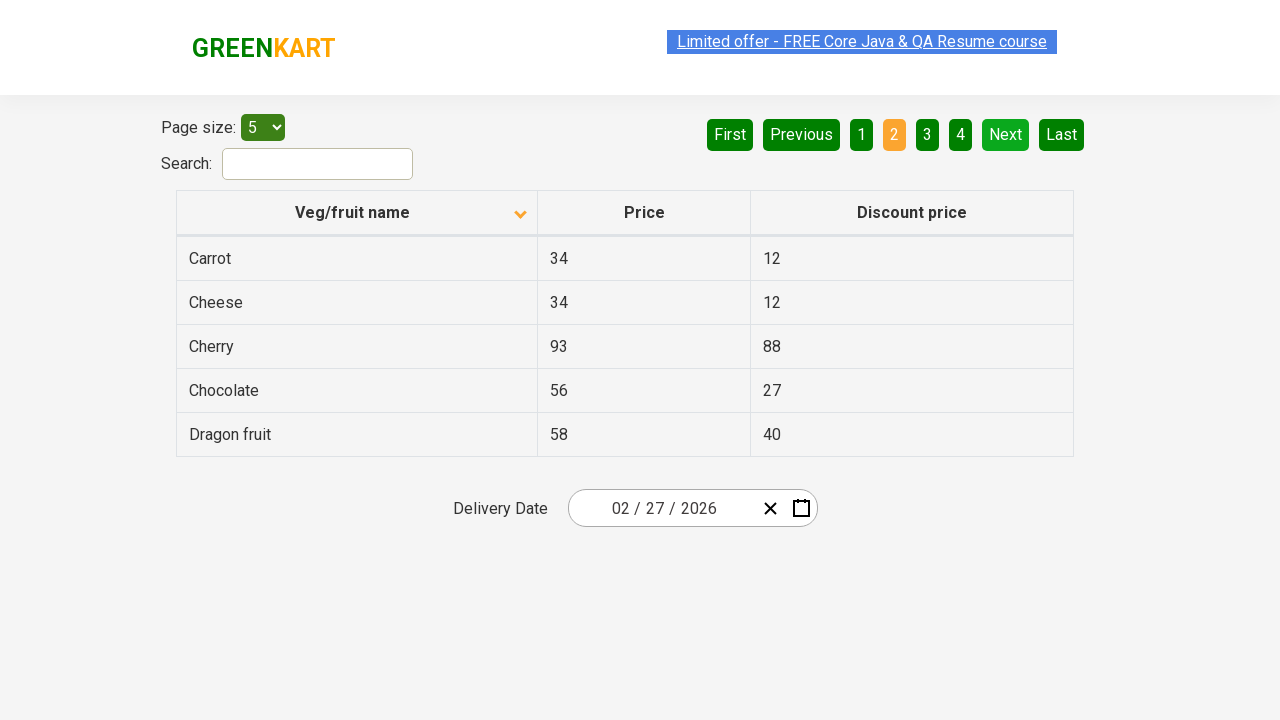

Clicked Next button to navigate to next page at (1006, 134) on [aria-label='Next']
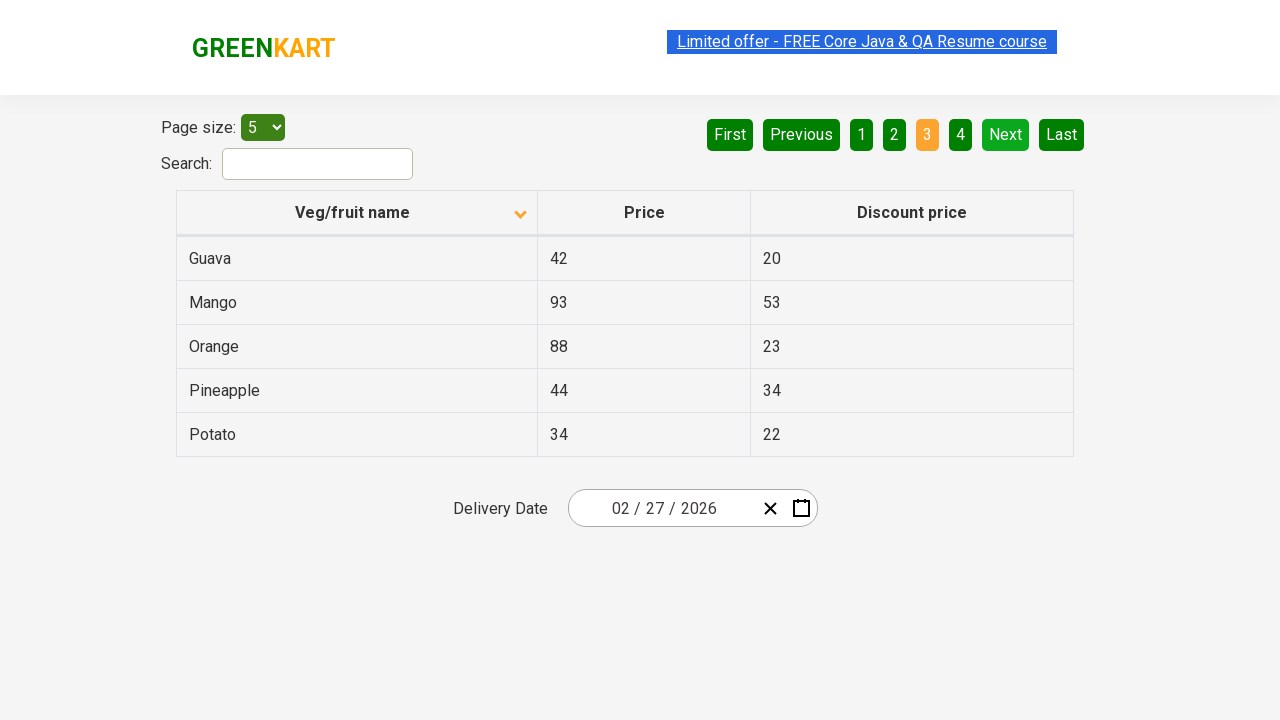

Waited for page update after clicking Next
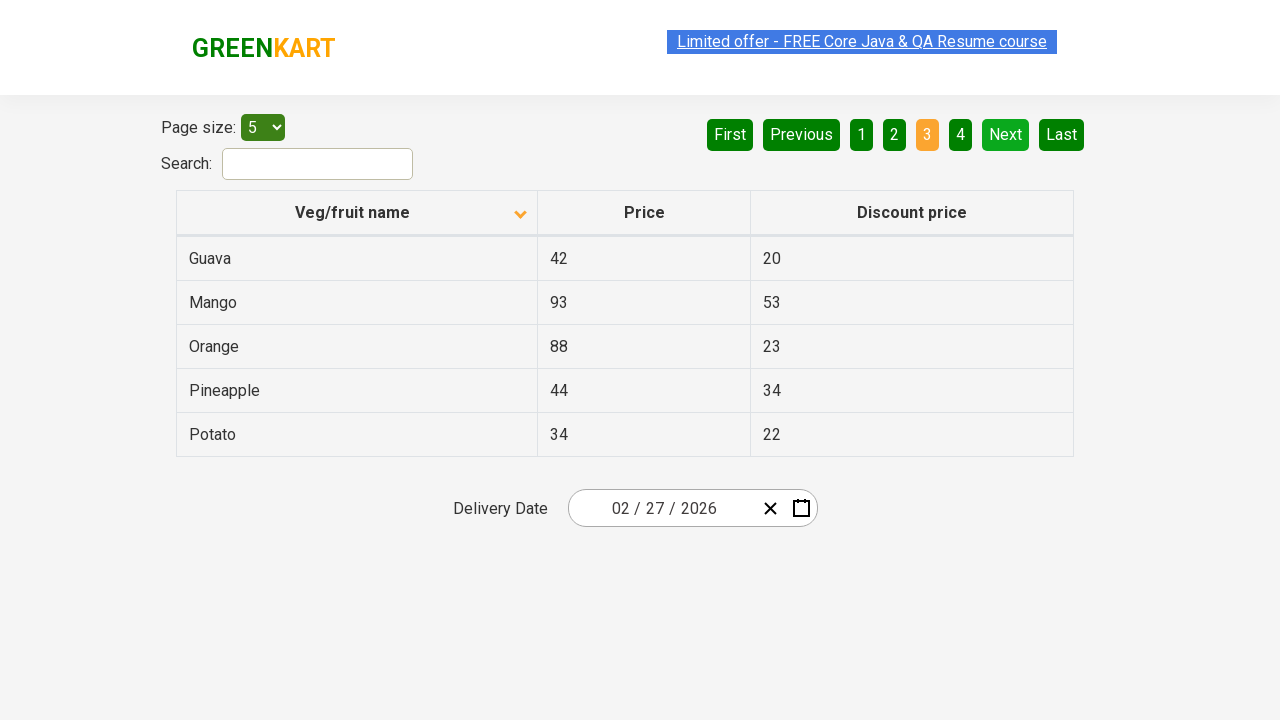

Clicked Next button to navigate to next page at (1006, 134) on [aria-label='Next']
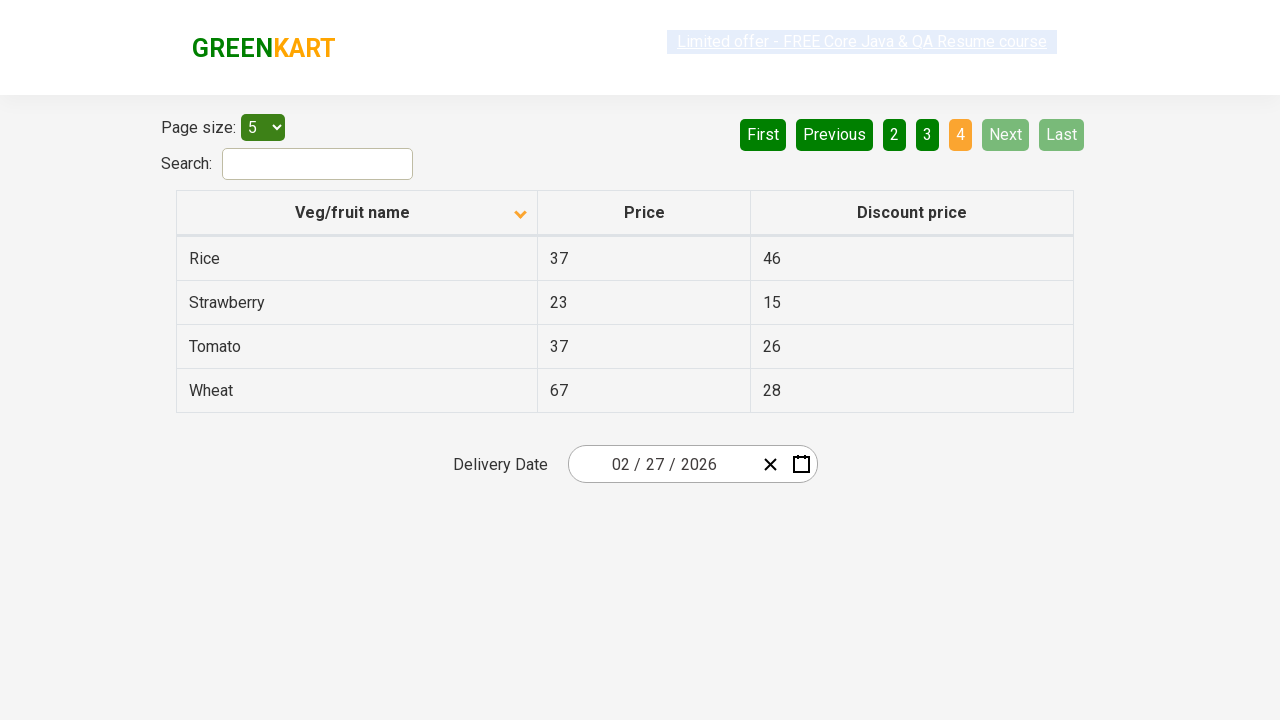

Waited for page update after clicking Next
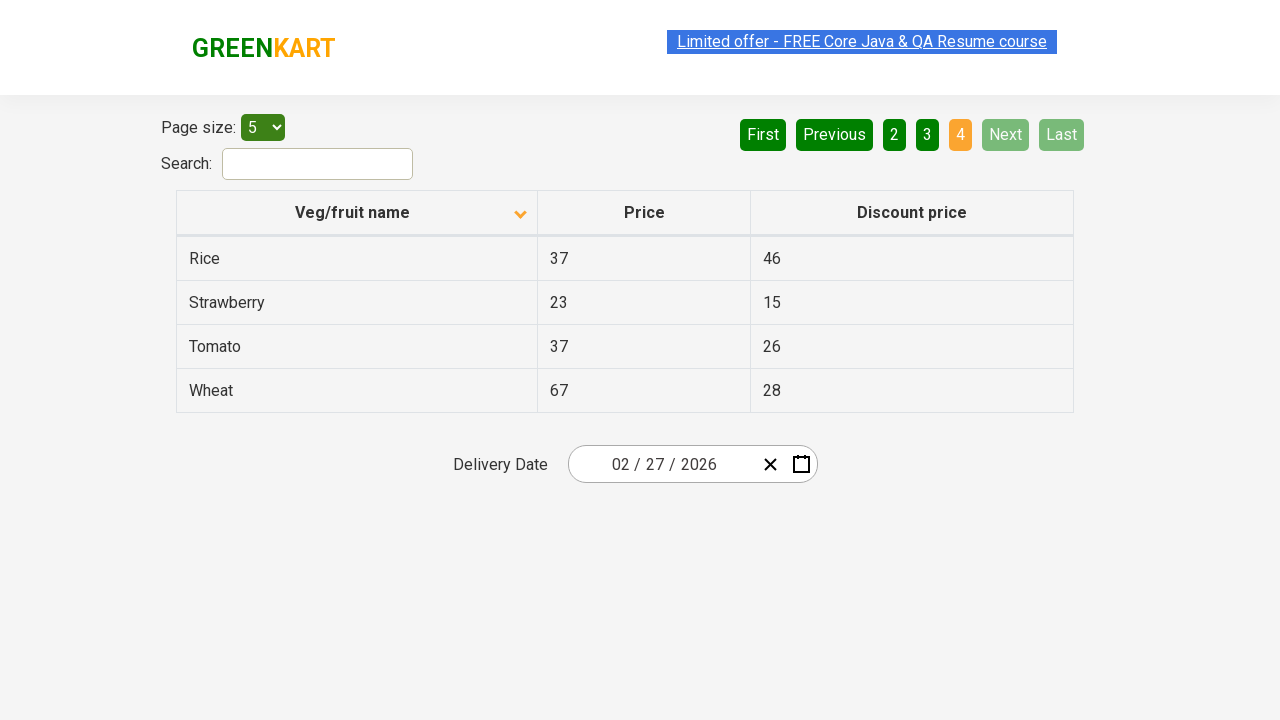

Found 'Rice' in the table
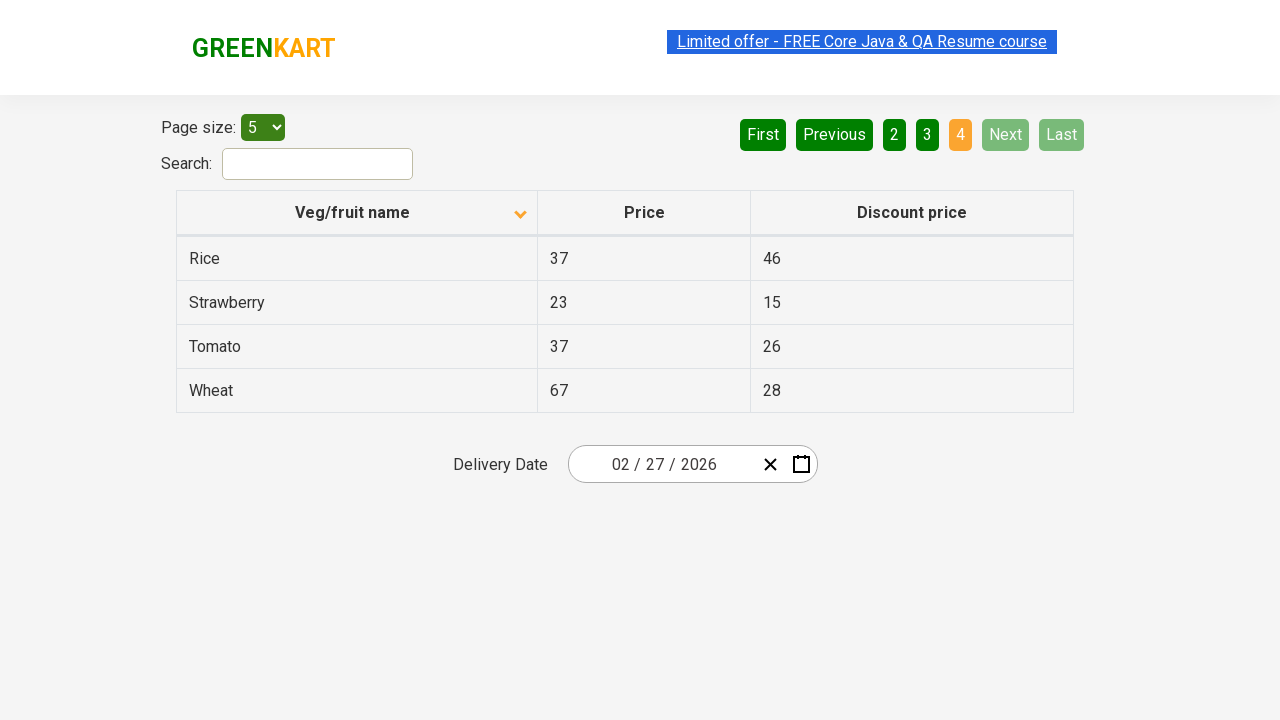

Confirmed that 'Rice' was found in the table after pagination
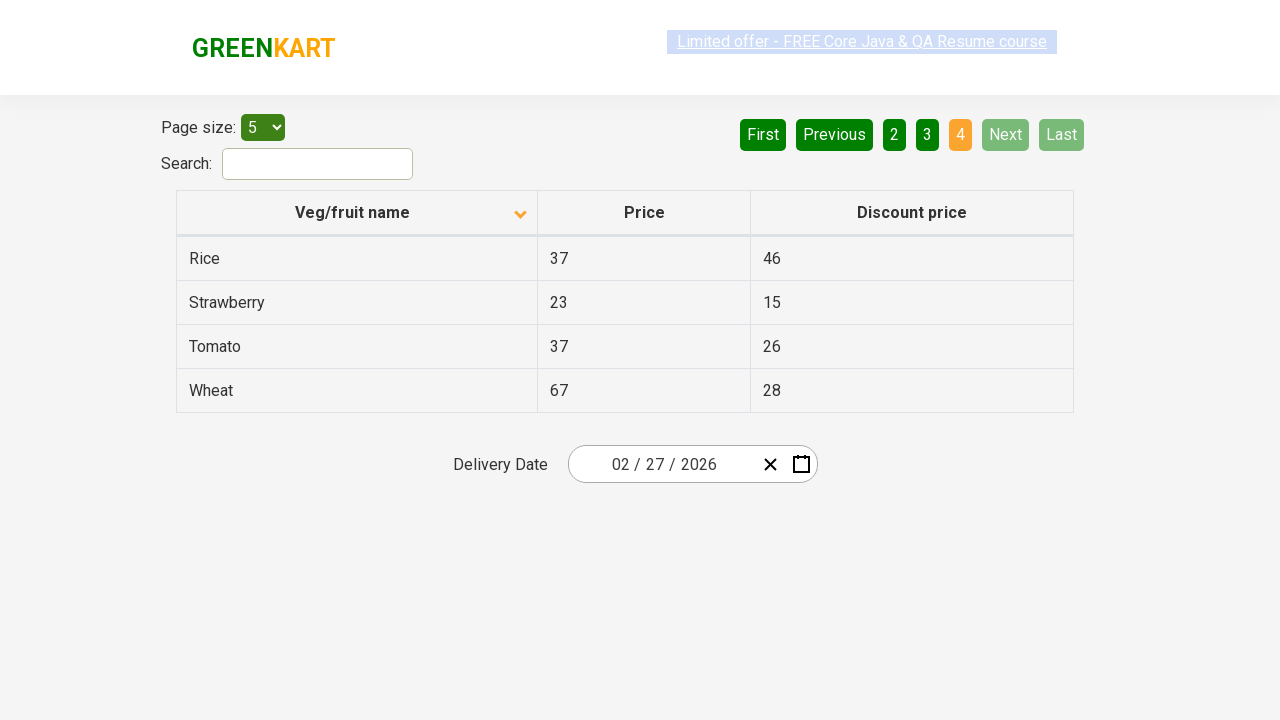

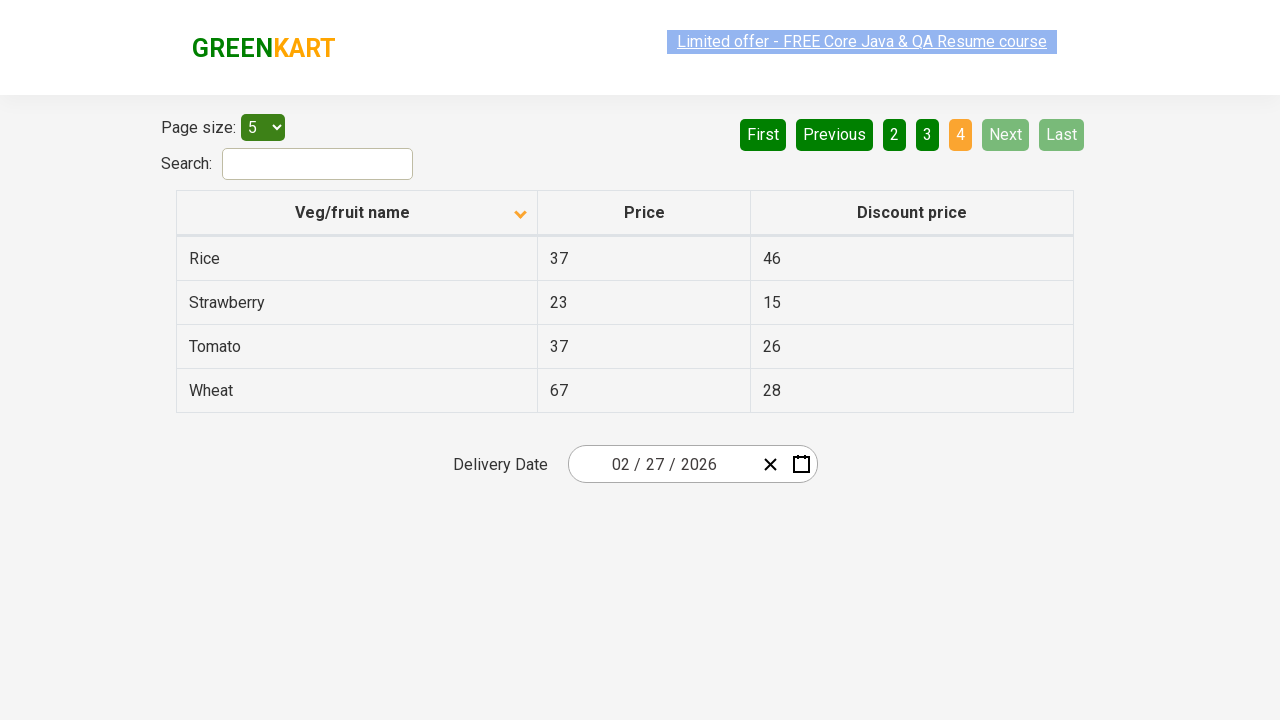